Tests file upload functionality by uploading a file using the file input and verifying the "File Uploaded!" confirmation message is displayed

Starting URL: https://the-internet.herokuapp.com/upload

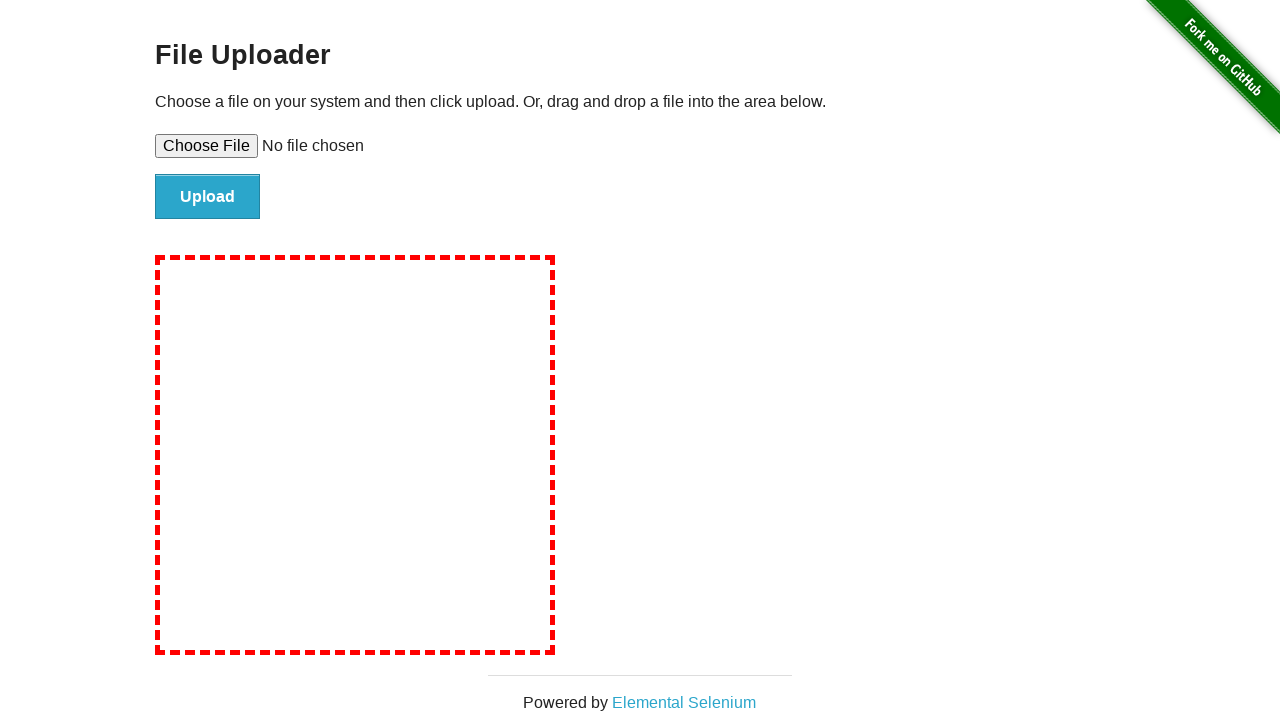

Created temporary test file for upload
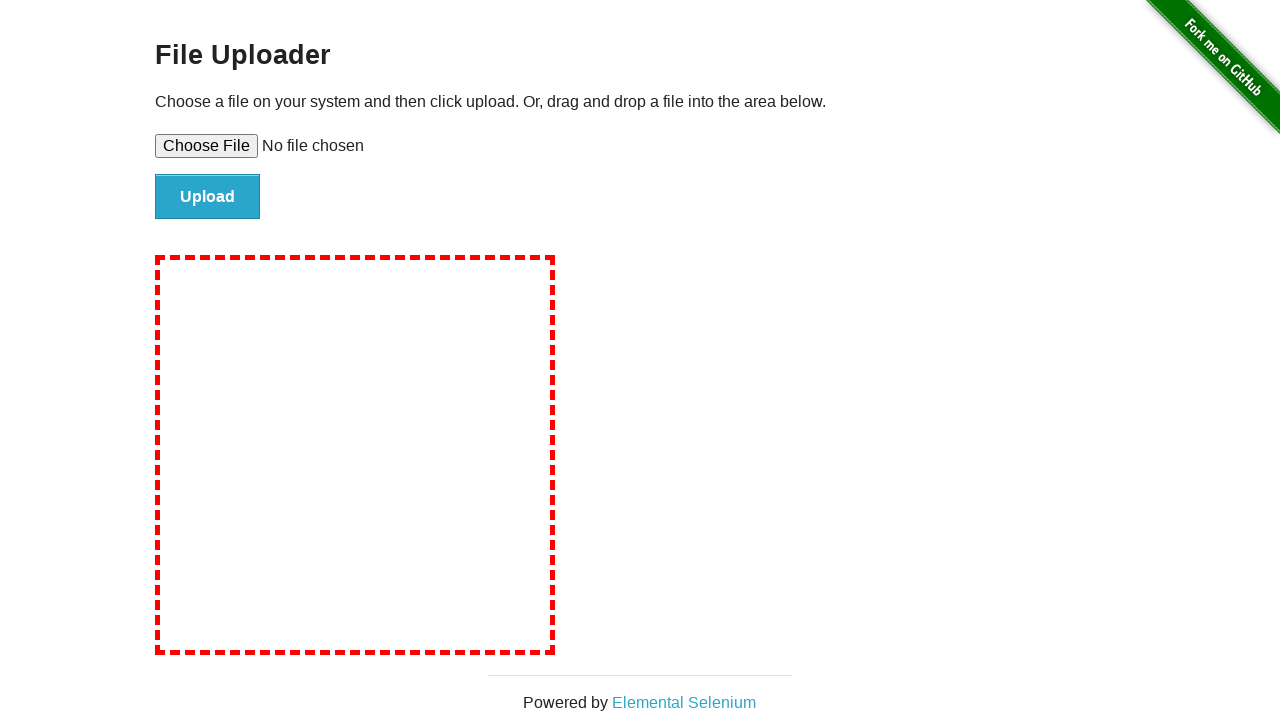

Set file input with test file path
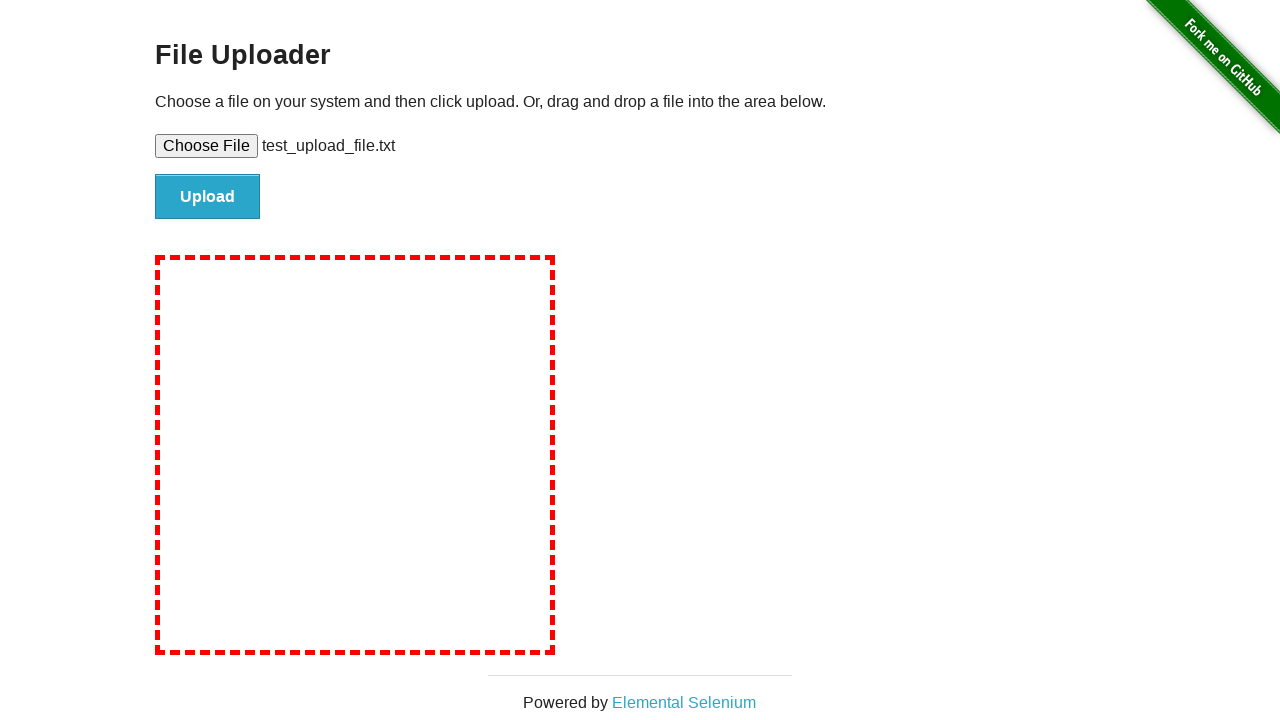

Clicked upload button to submit file at (208, 197) on #file-submit
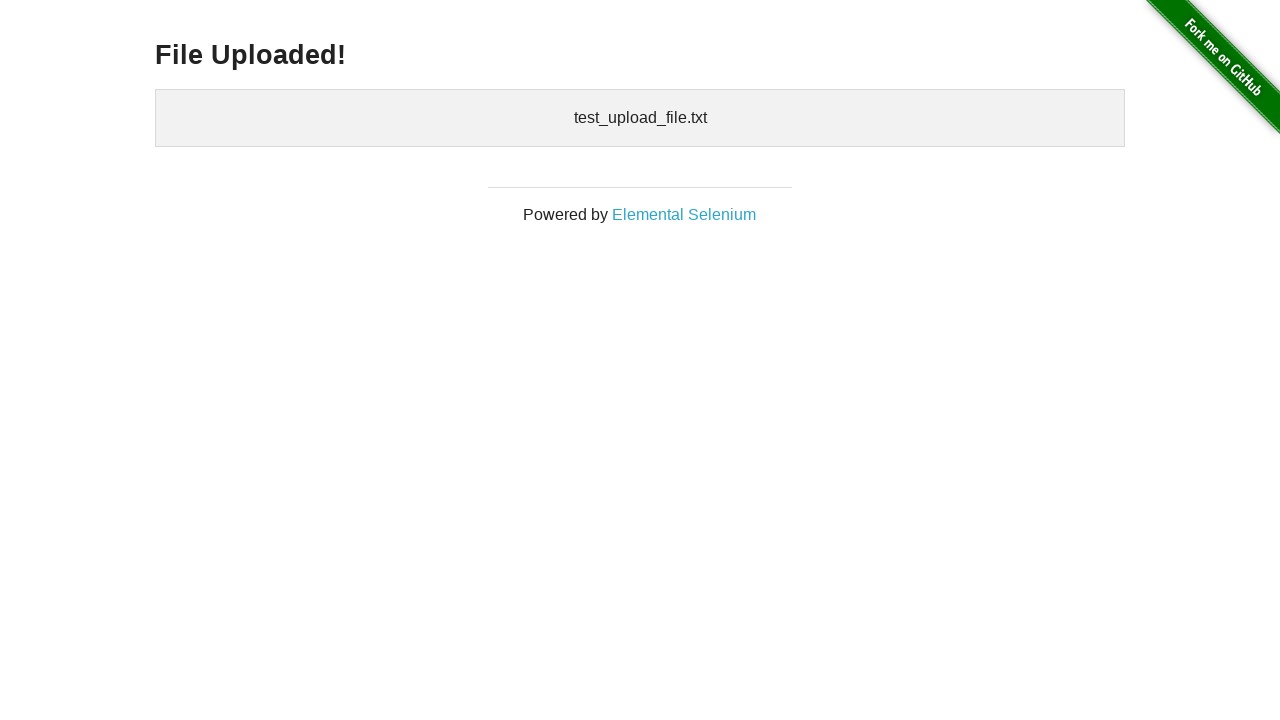

File upload confirmation message became visible
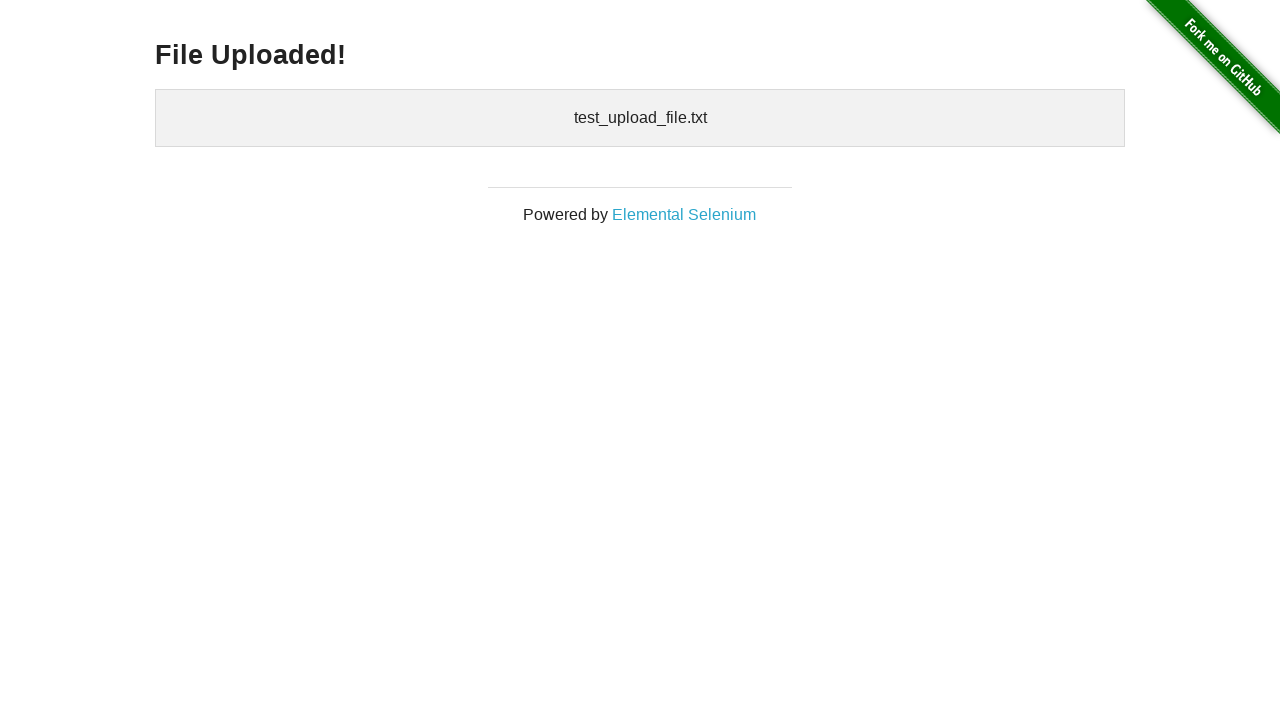

Verified 'File Uploaded!' confirmation message is displayed
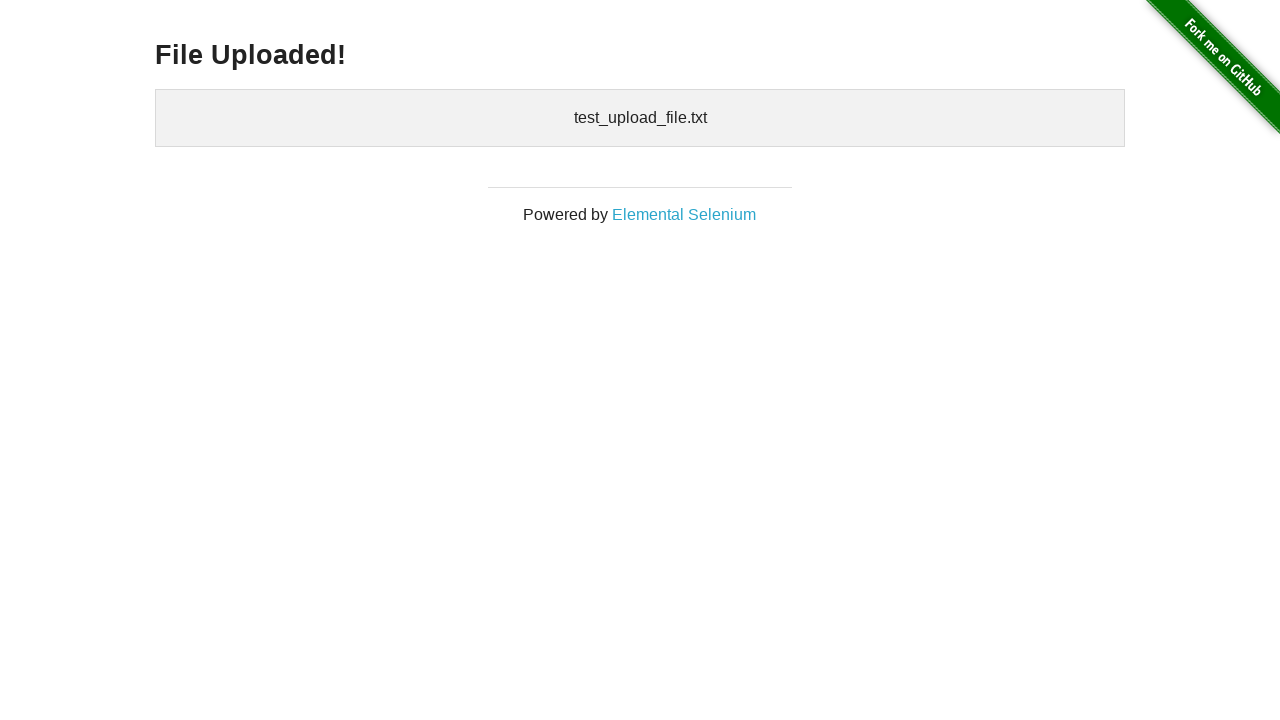

Cleaned up temporary test file
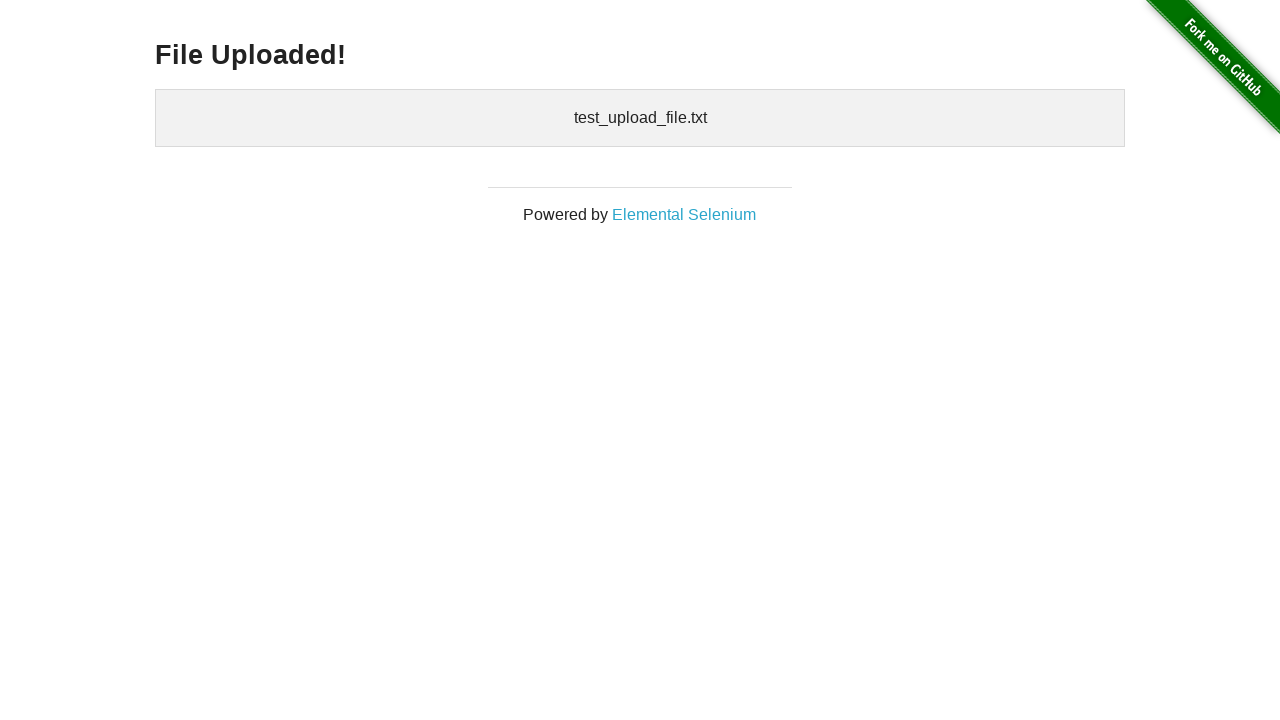

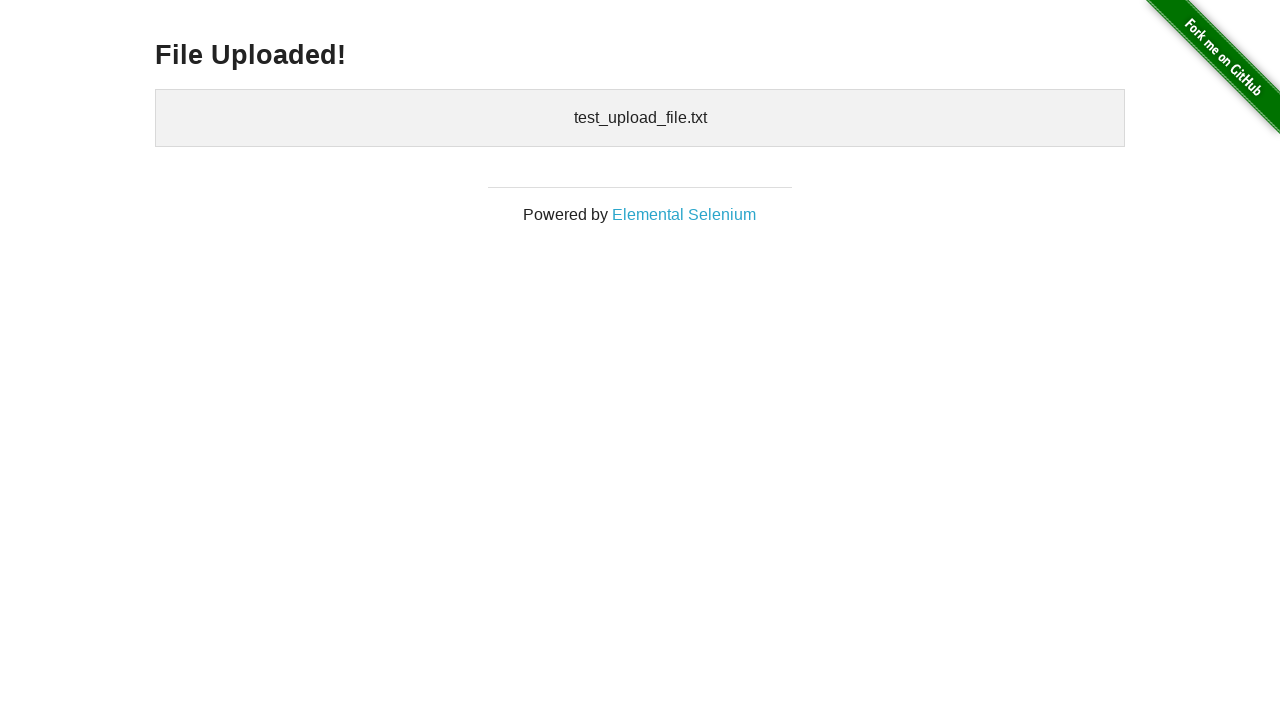